Verifies that the current URL matches the expected login page URL

Starting URL: https://opensource-demo.orangehrmlive.com/web/index.php/auth/login

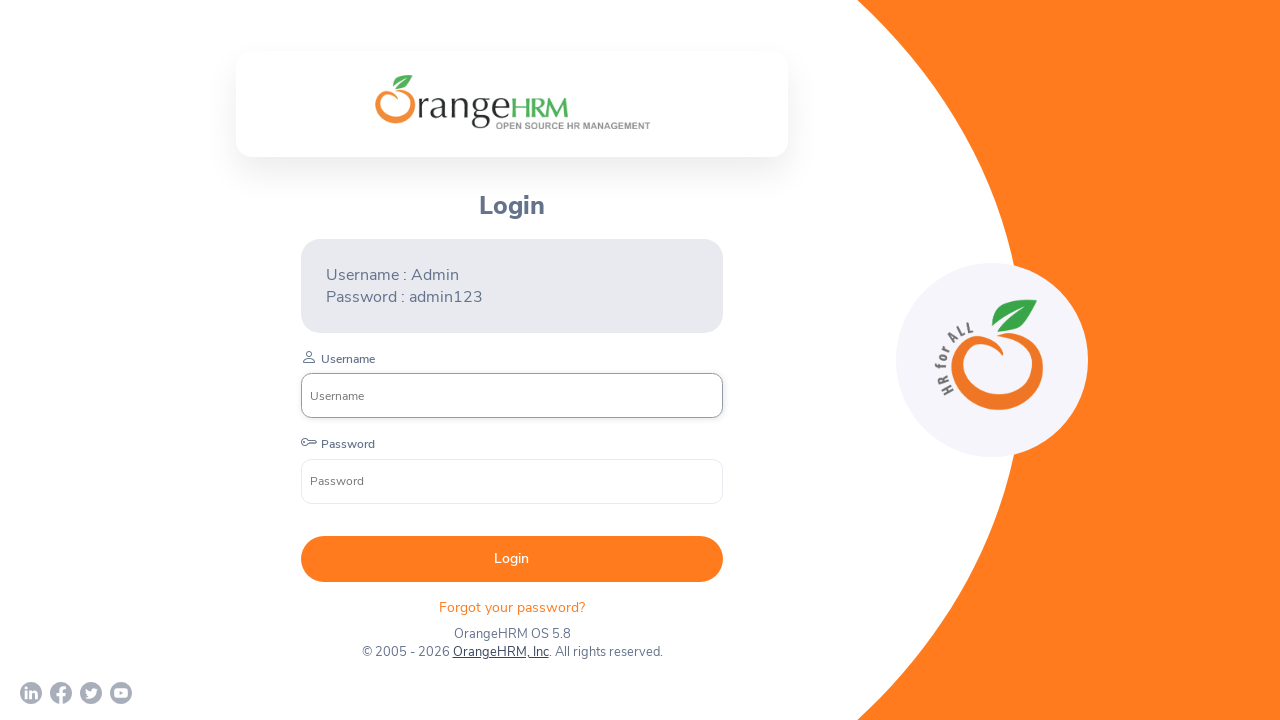

Retrieved current page URL
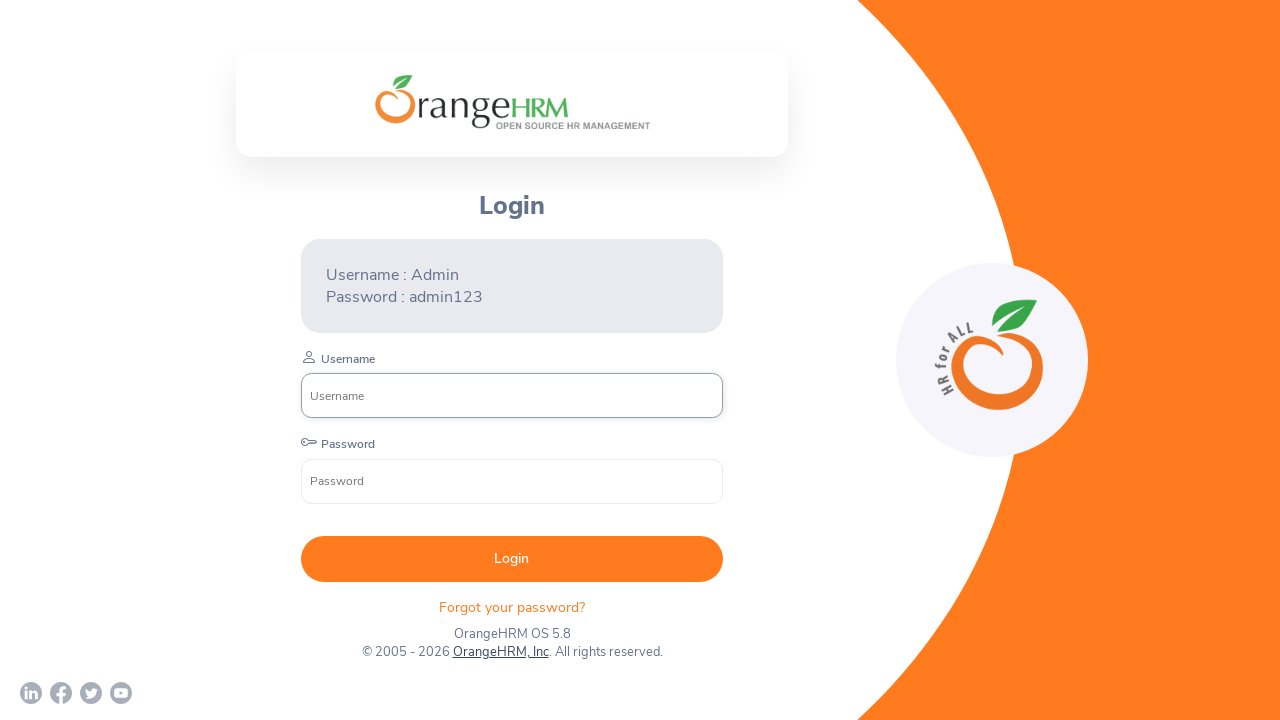

Verified current URL matches expected login page URL
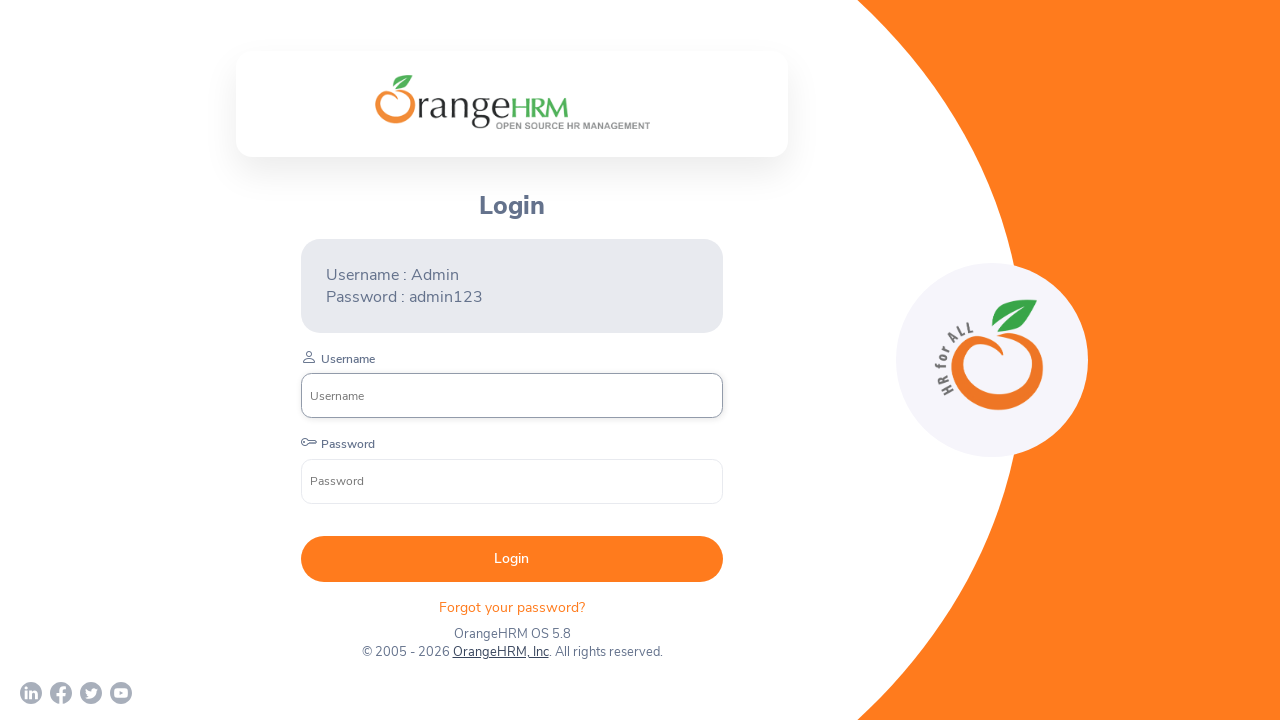

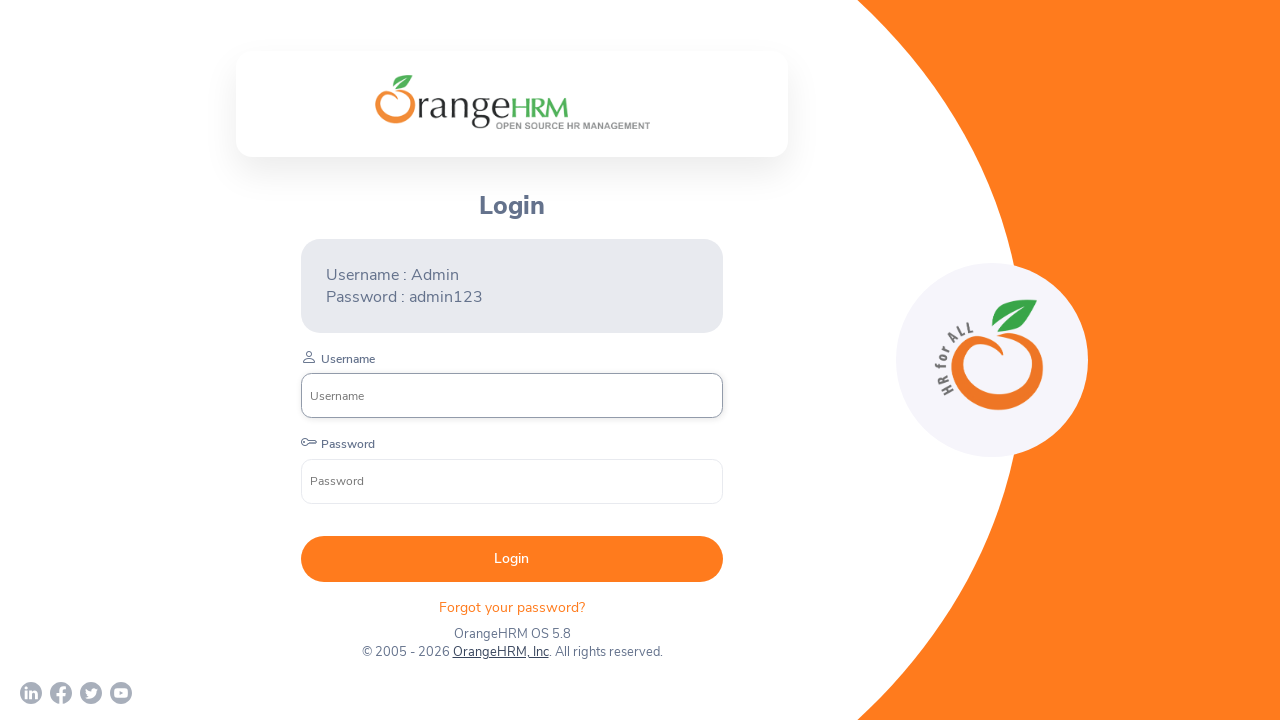